Tests a contact form by filling only the phone field and submitting, then verifies the result message displays the entered phone number

Starting URL: https://lm.skillbox.cc/qa_tester/module02/homework1/

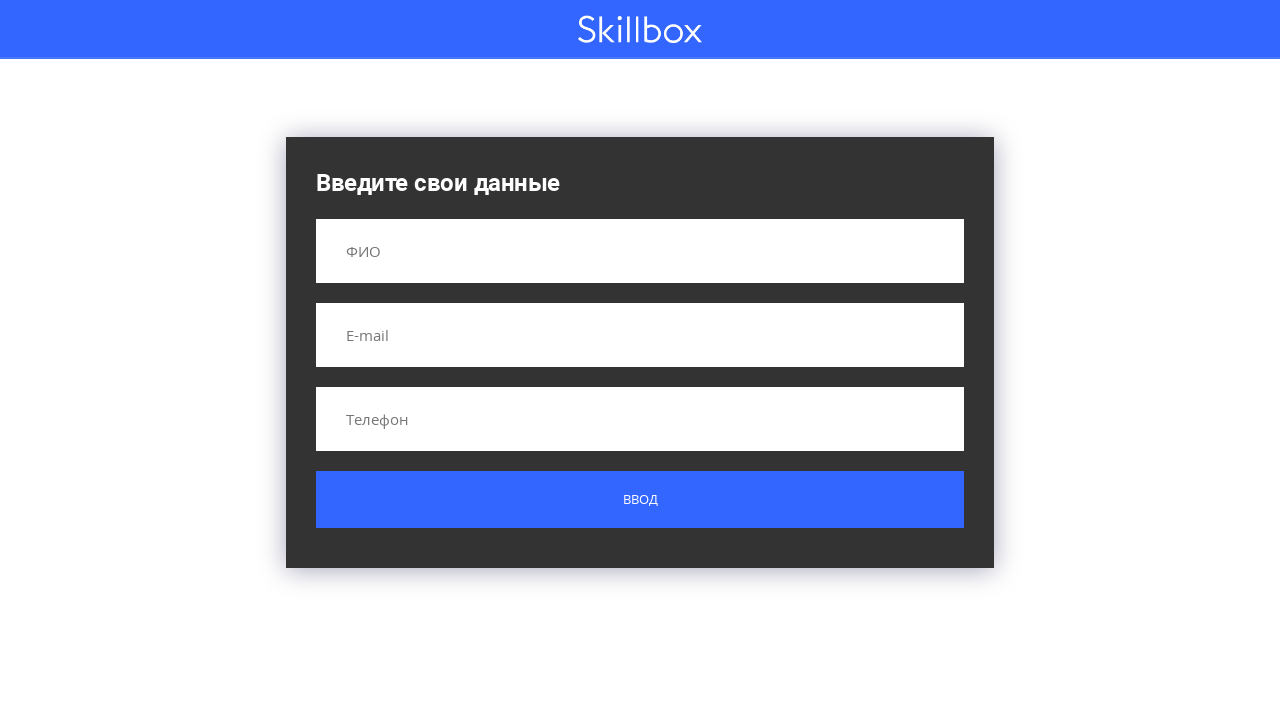

Filled phone field with '+375295971282' on input[name='phone']
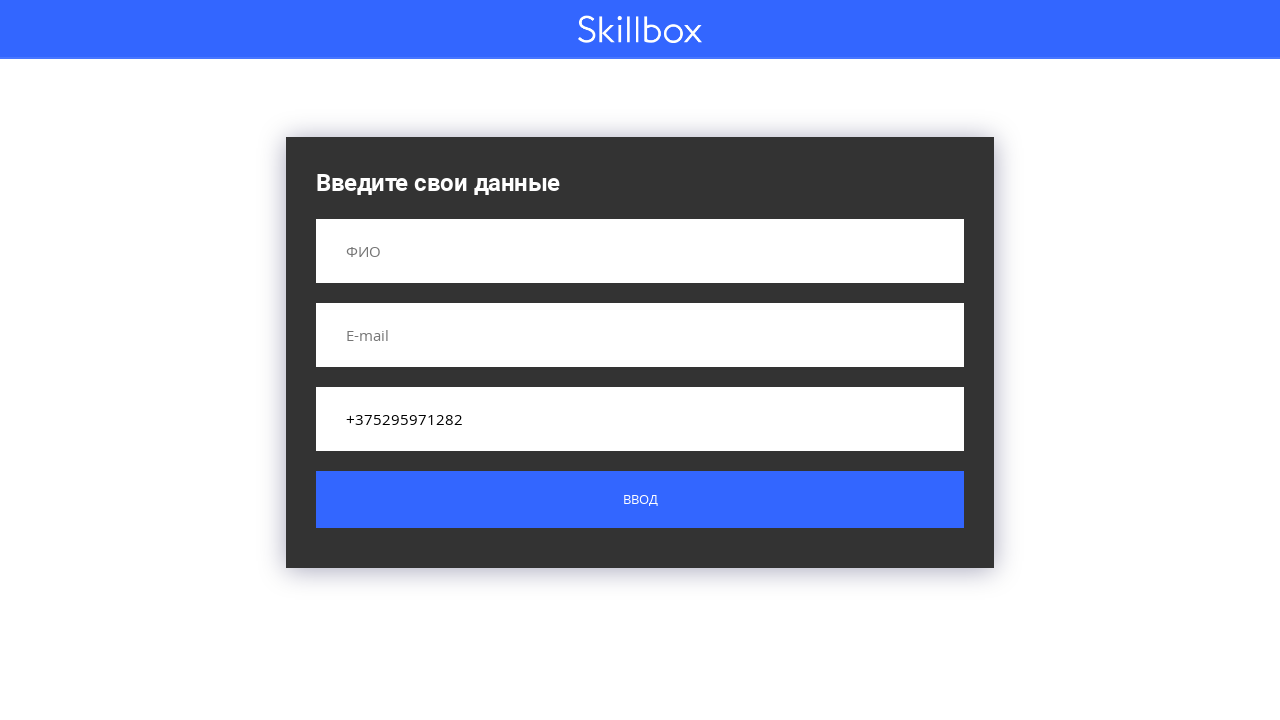

Clicked submit button at (640, 500) on .button
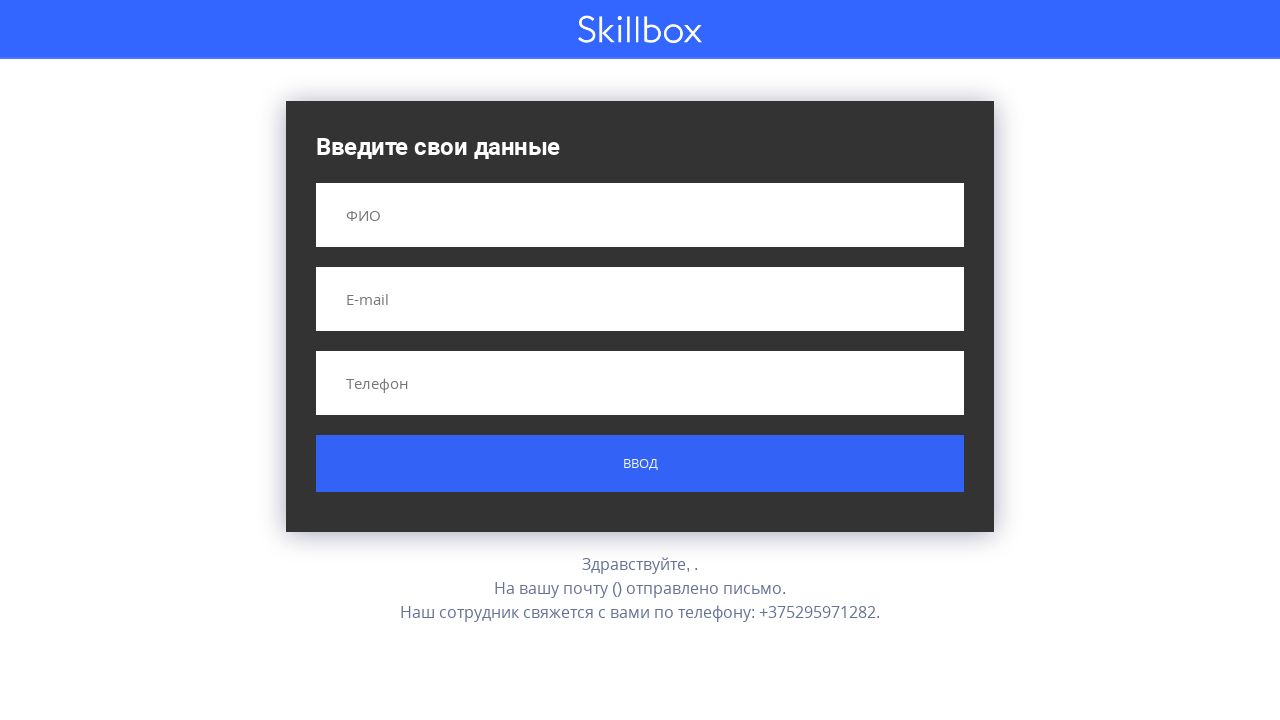

Result message appeared with phone number verification
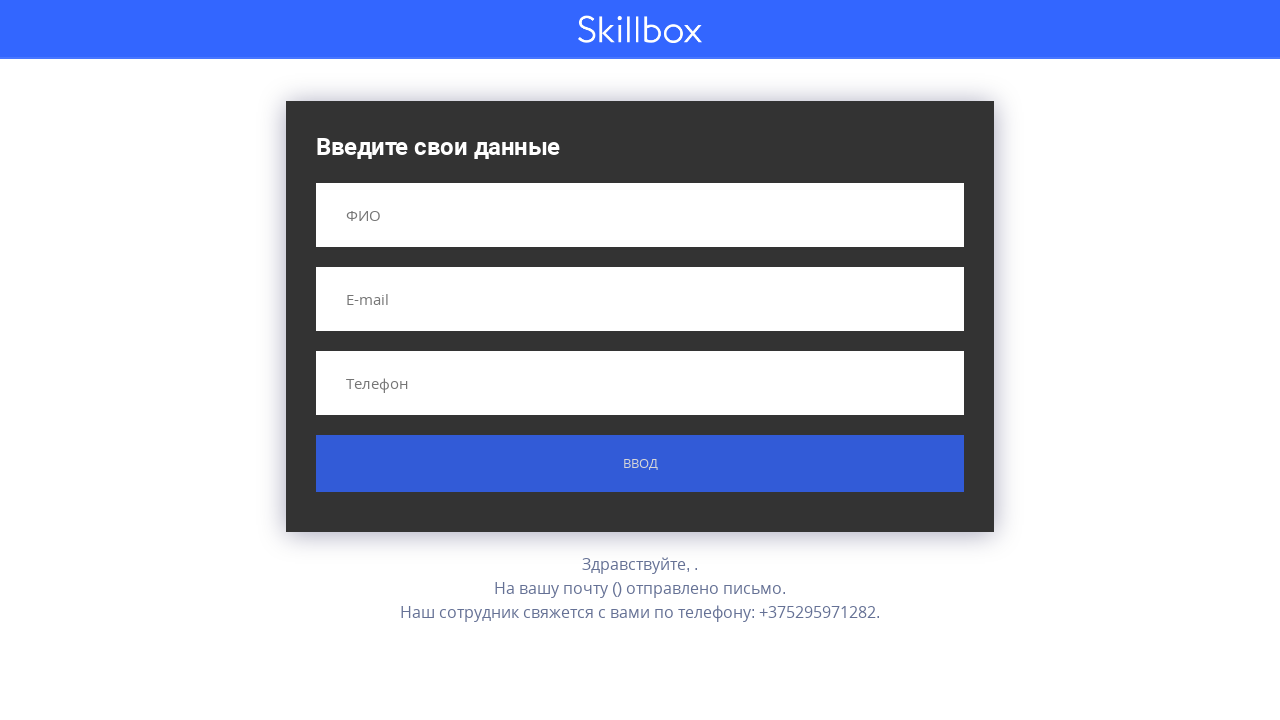

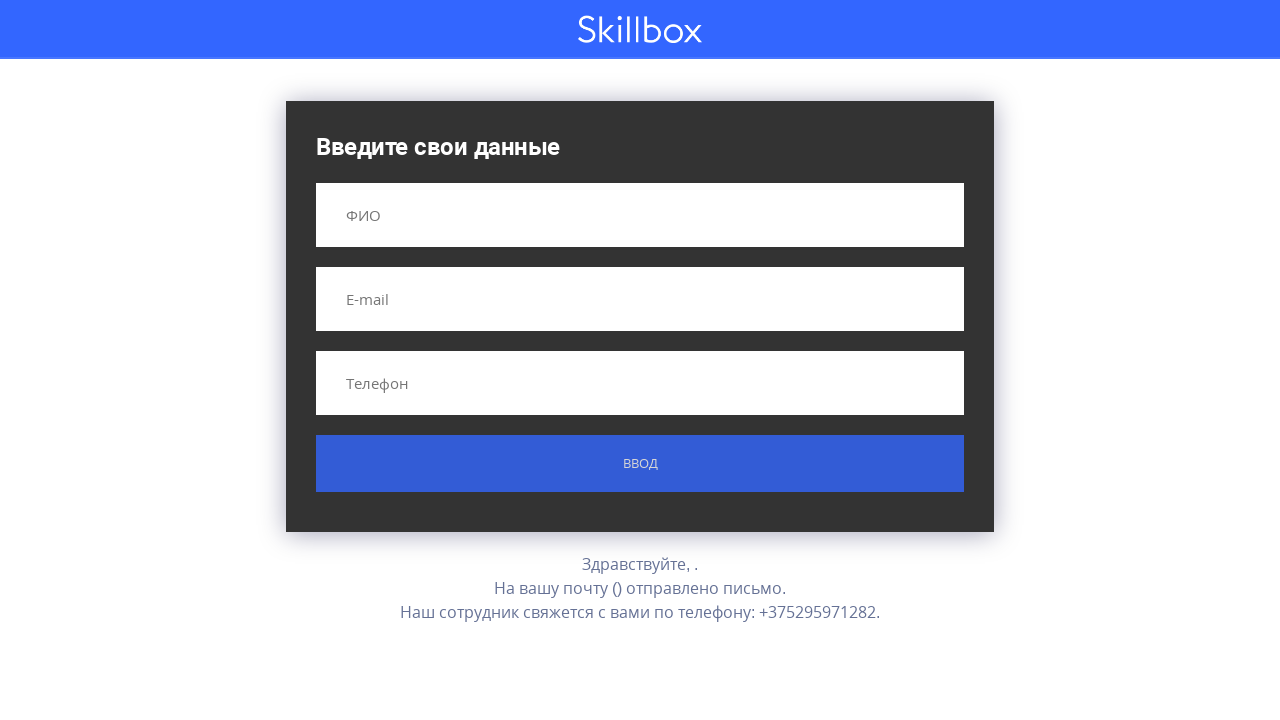